Tests keyboard navigation by performing Page Down and Page Up key actions on the jQuery UI draggable demo page

Starting URL: https://jqueryui.com/draggable/

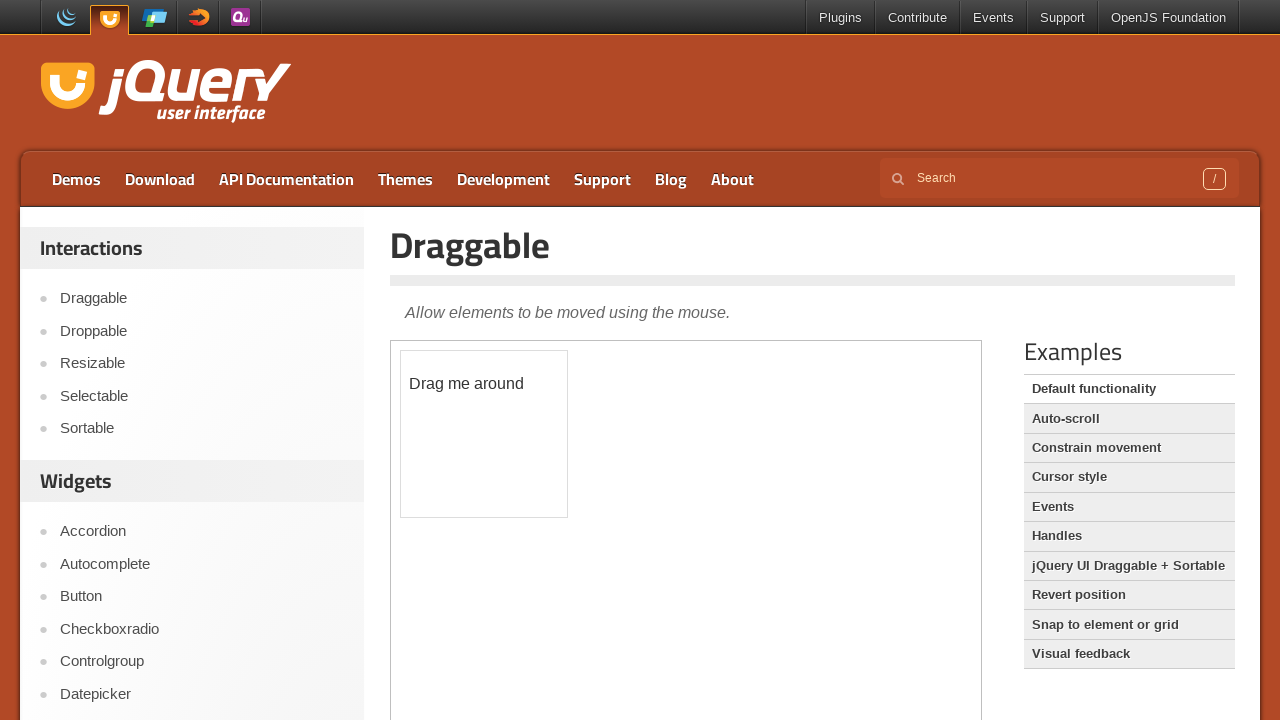

Navigated to jQuery UI draggable demo page
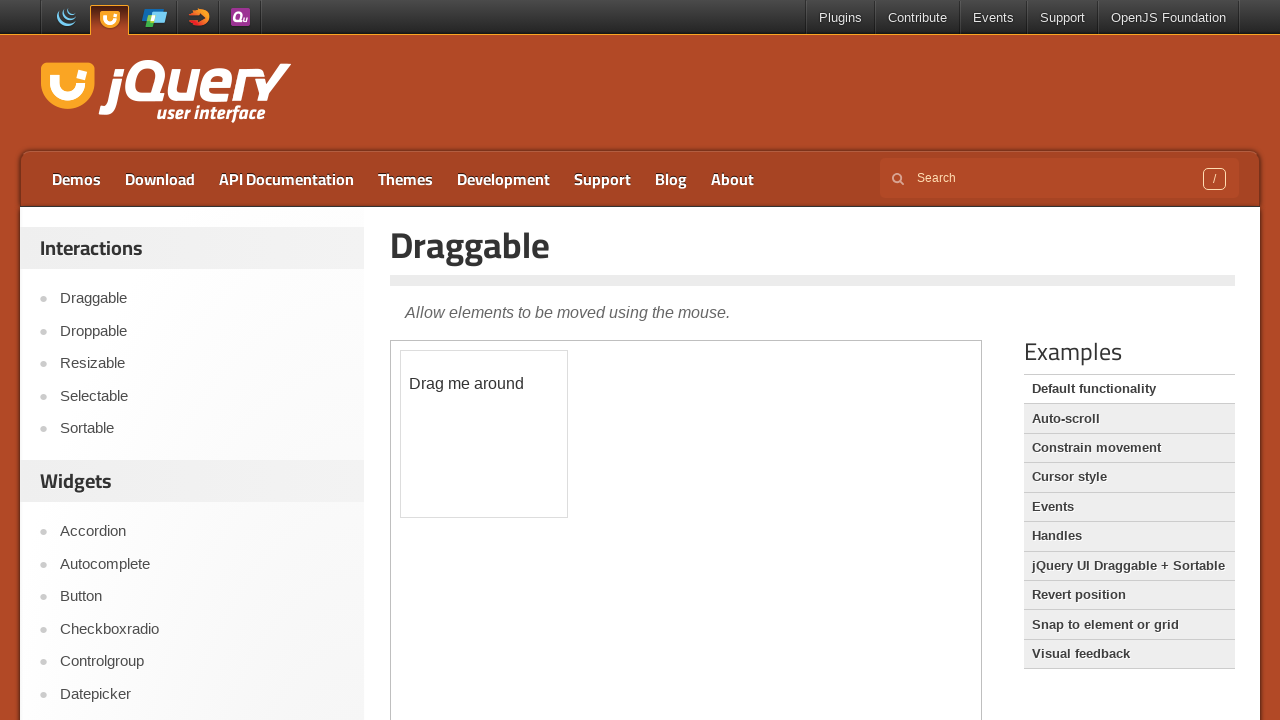

Pressed Page Down key to scroll down the page
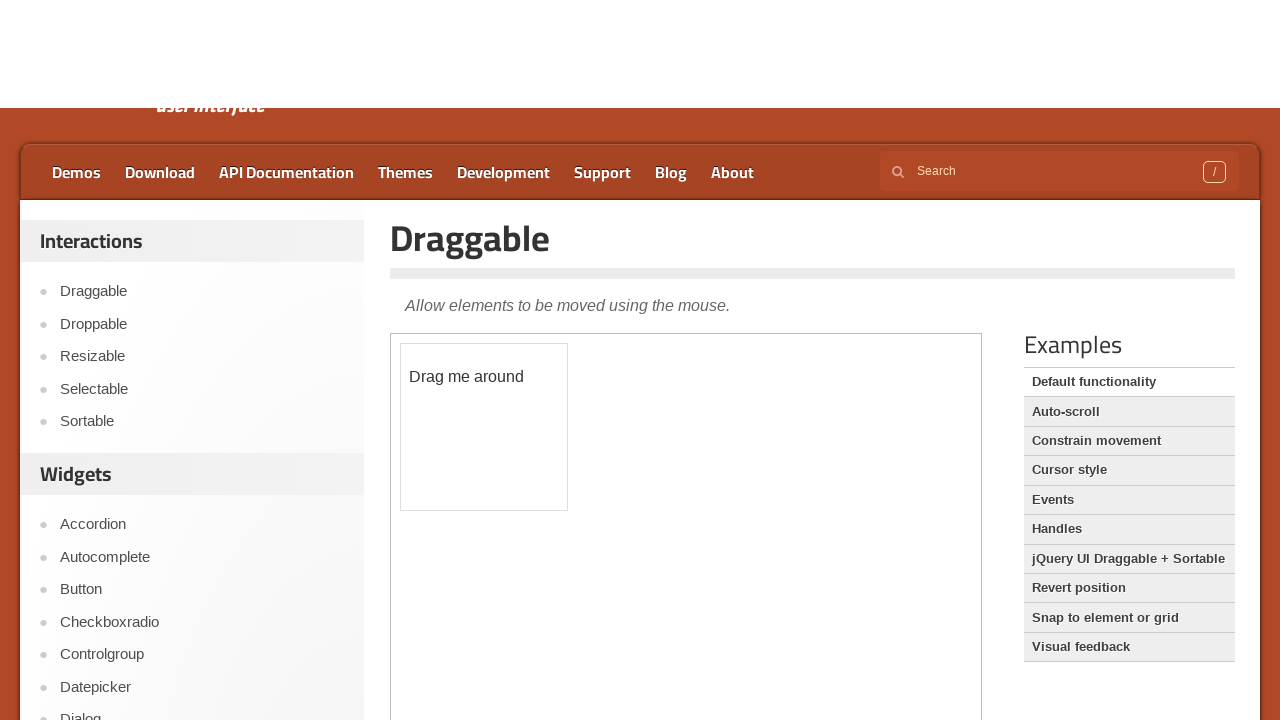

Waited 2 seconds for page to settle
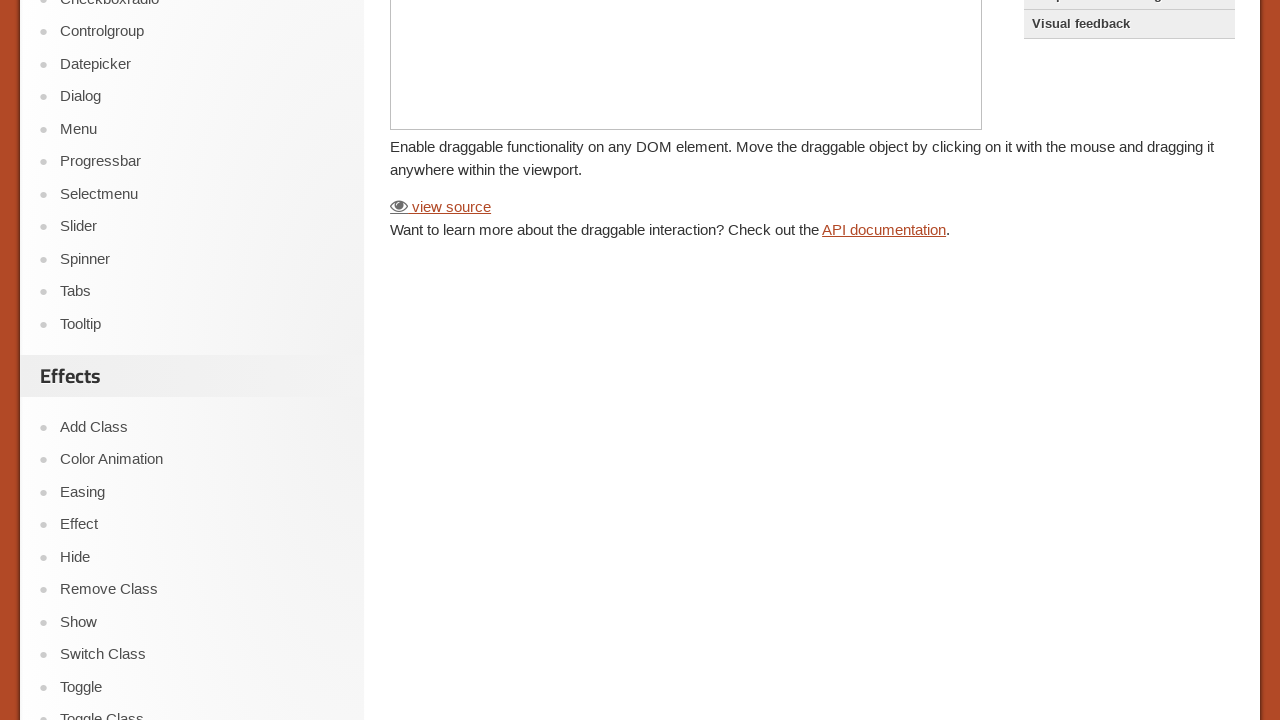

Pressed Page Up key to scroll back up the page
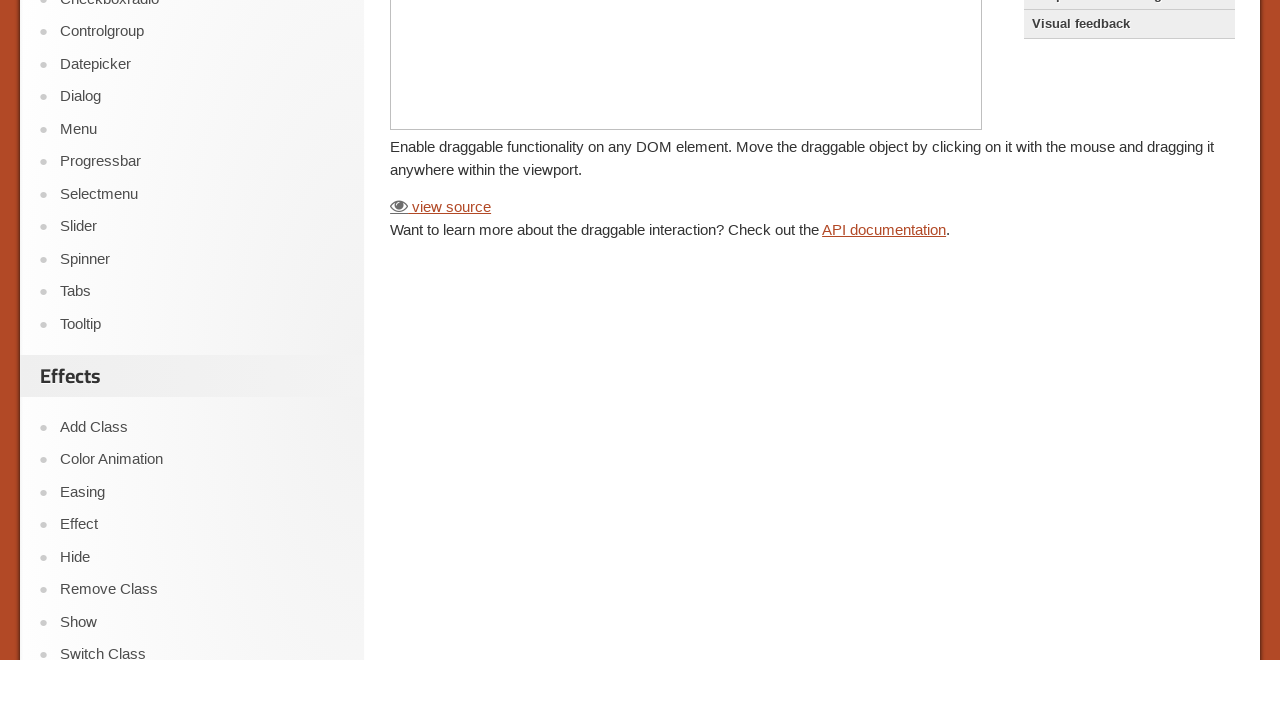

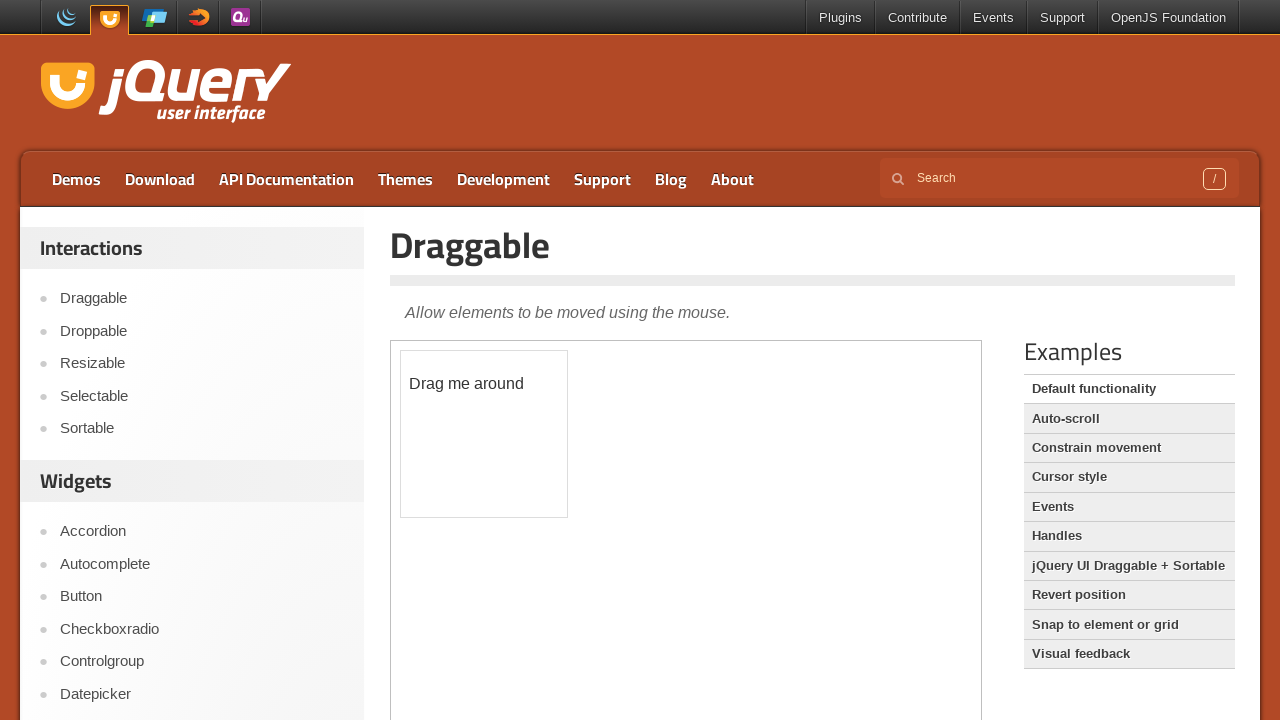